Tests the sorting functionality on an offers page by clicking the first column header, then navigates through paginated results to find and verify a specific item (Rice)

Starting URL: https://rahulshettyacademy.com/greenkart/#/offers

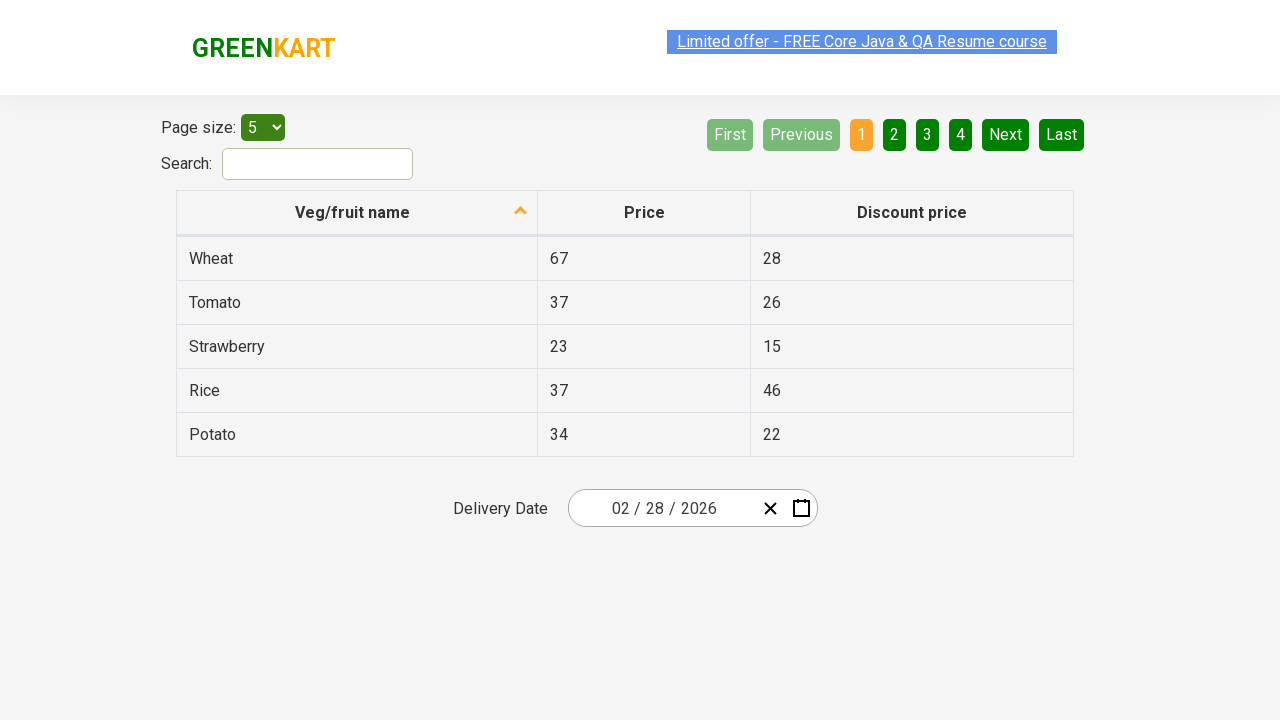

Clicked first column header to sort offers at (357, 213) on xpath=//tr/th[1]
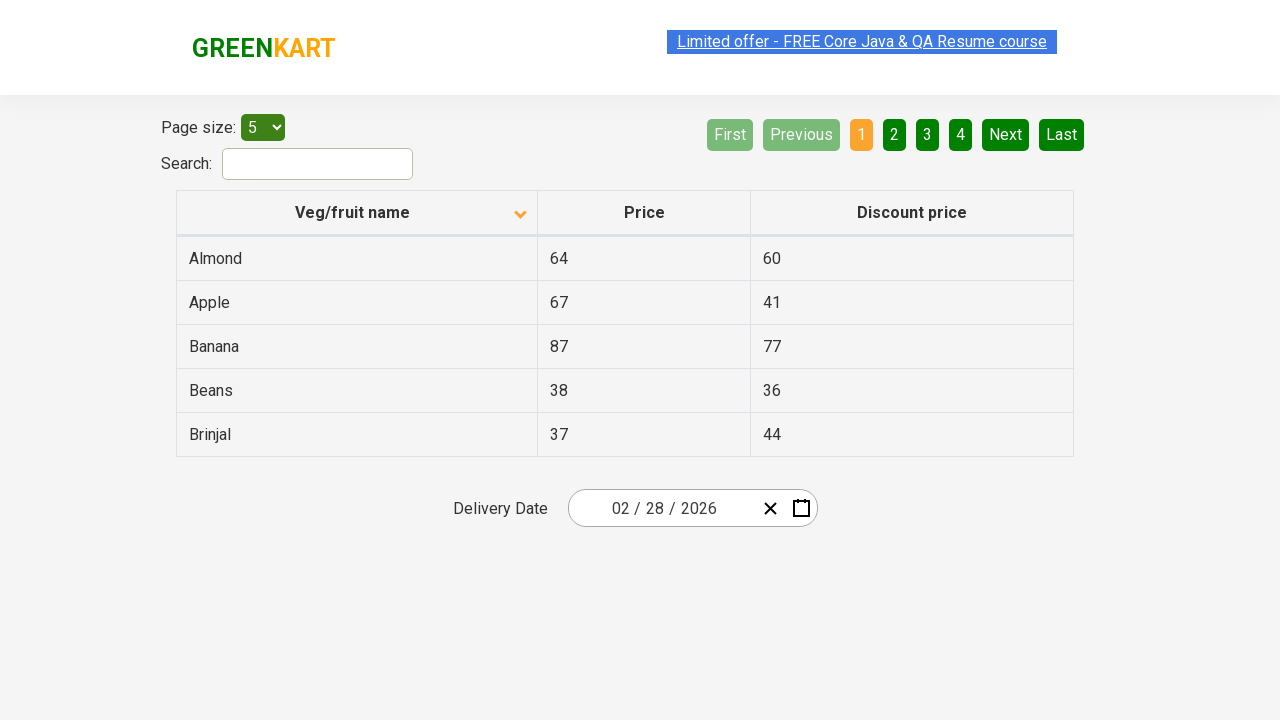

Table data loaded after sorting
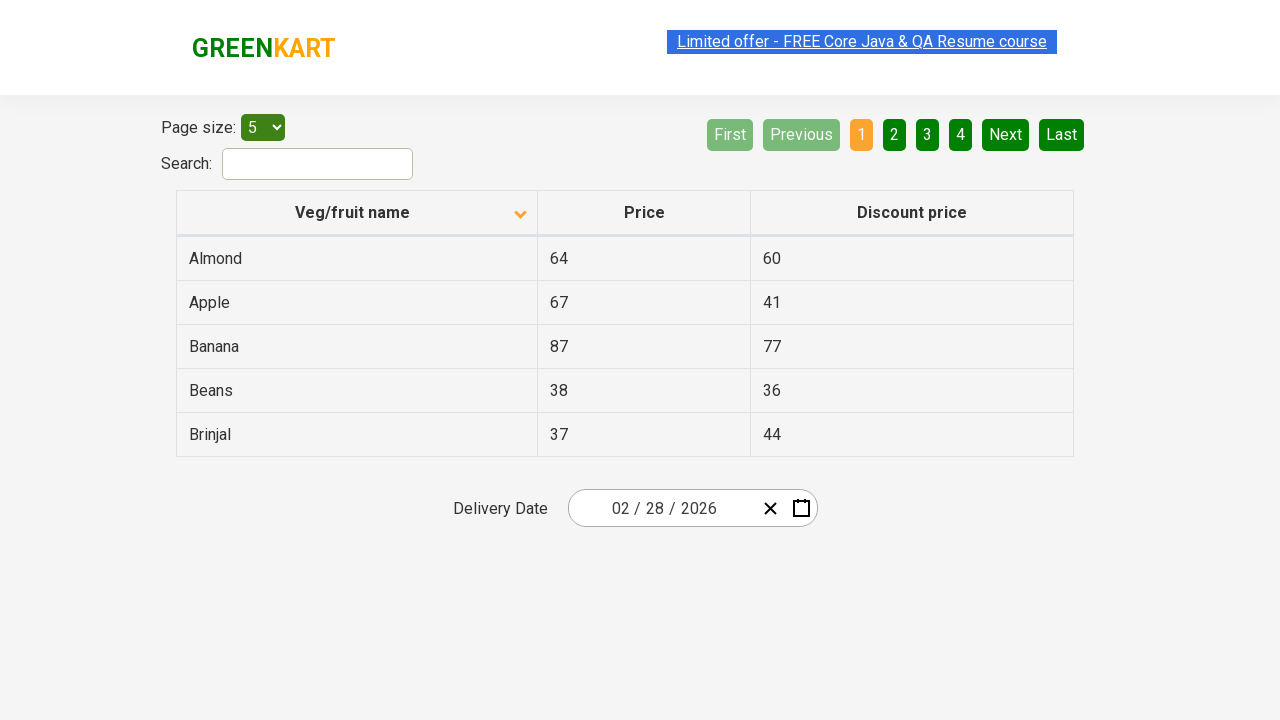

Clicked next page button to navigate to next set of results at (1006, 134) on [aria-label='Next']
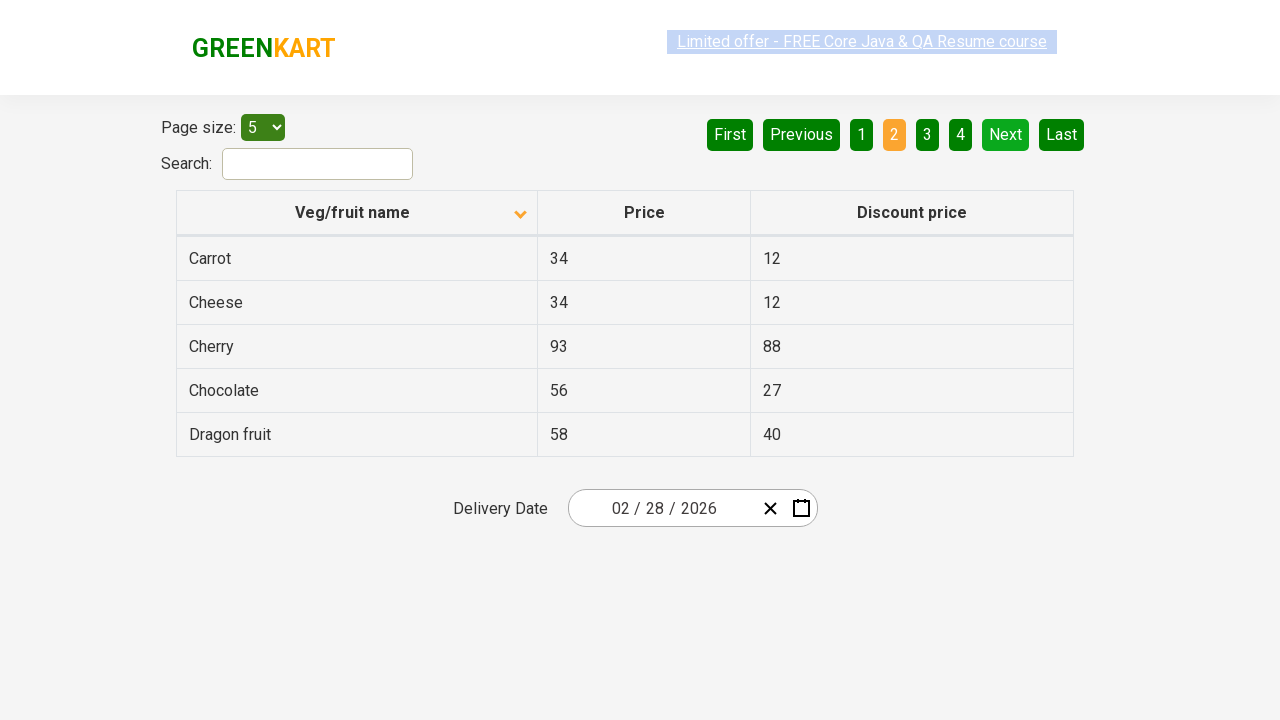

Waited 500ms for next page to load
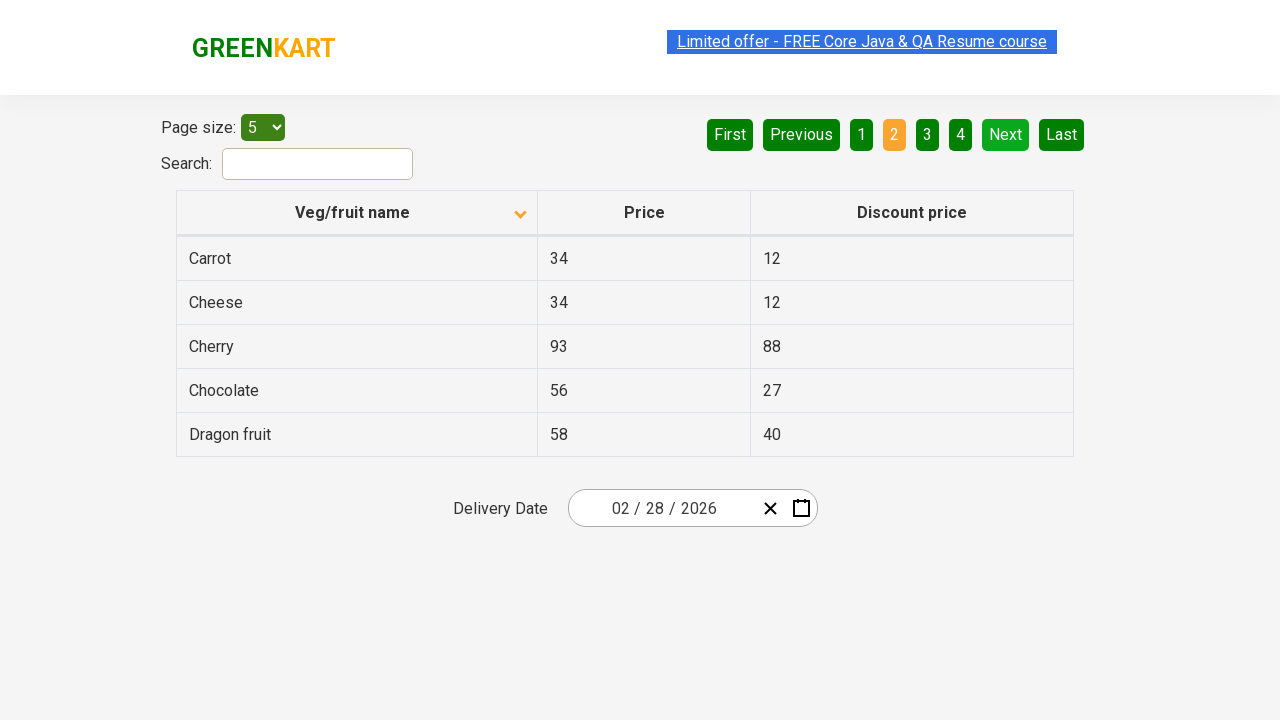

Clicked next page button to navigate to next set of results at (1006, 134) on [aria-label='Next']
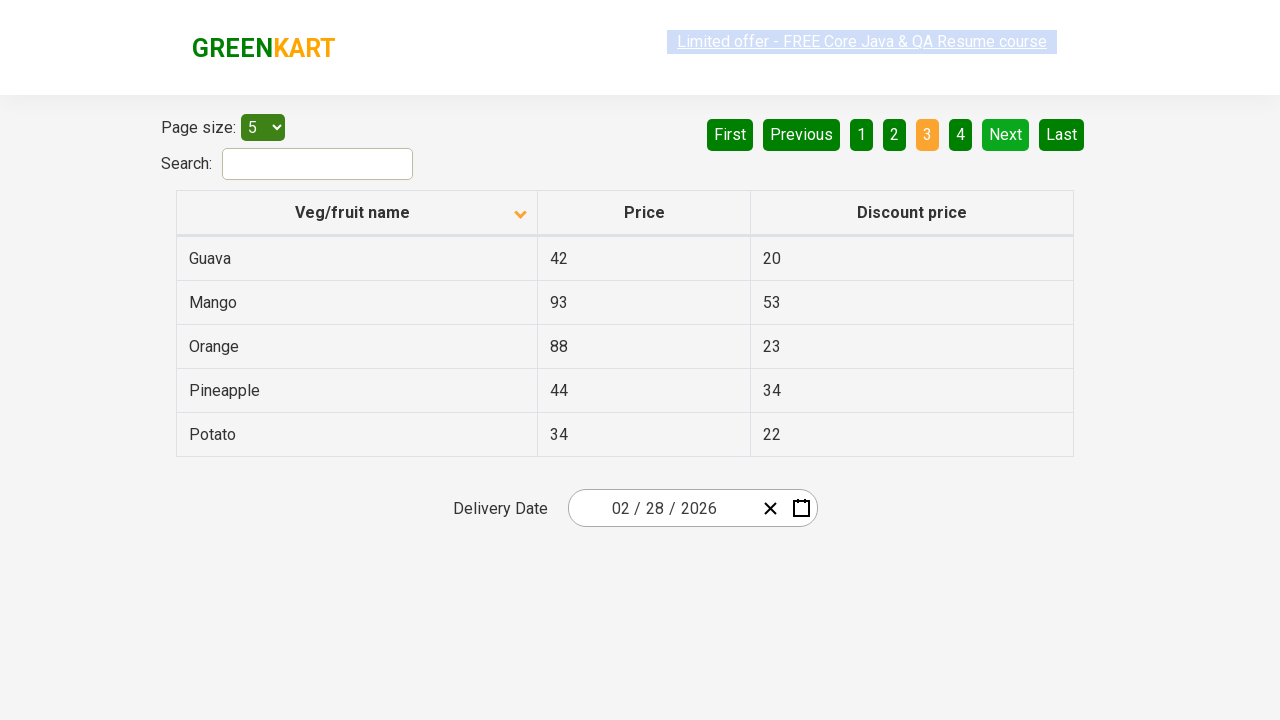

Waited 500ms for next page to load
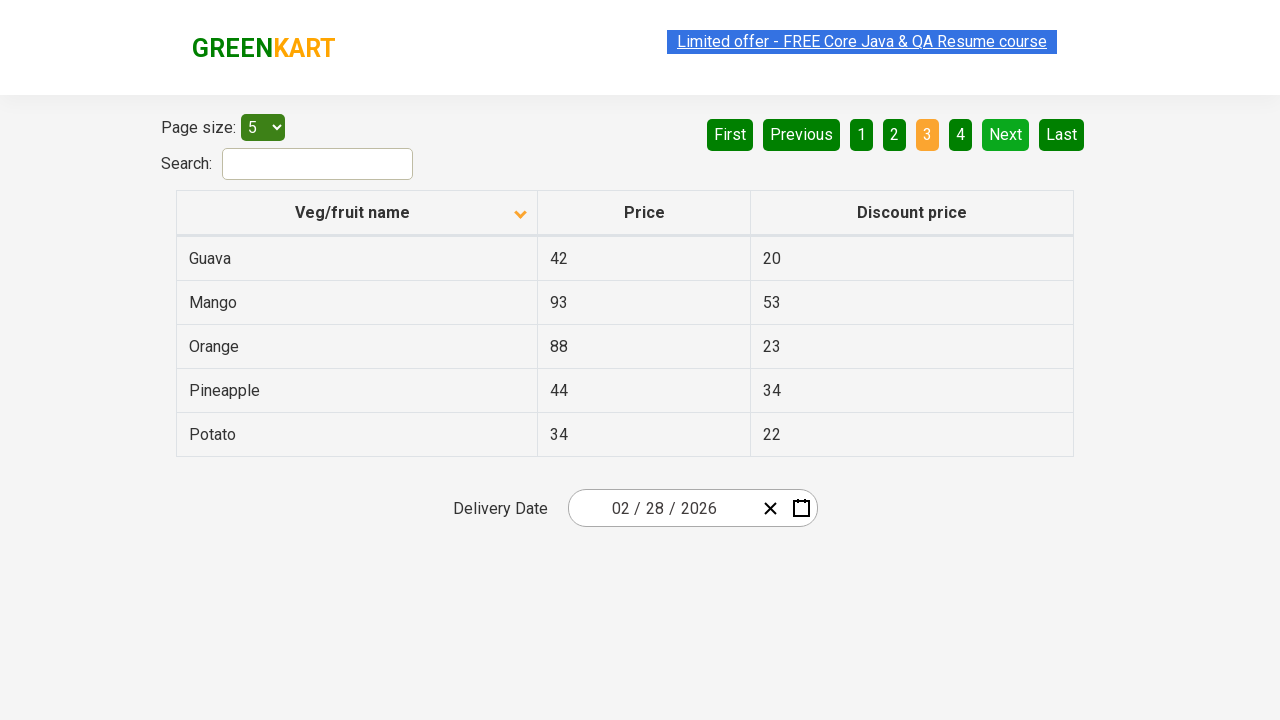

Clicked next page button to navigate to next set of results at (1006, 134) on [aria-label='Next']
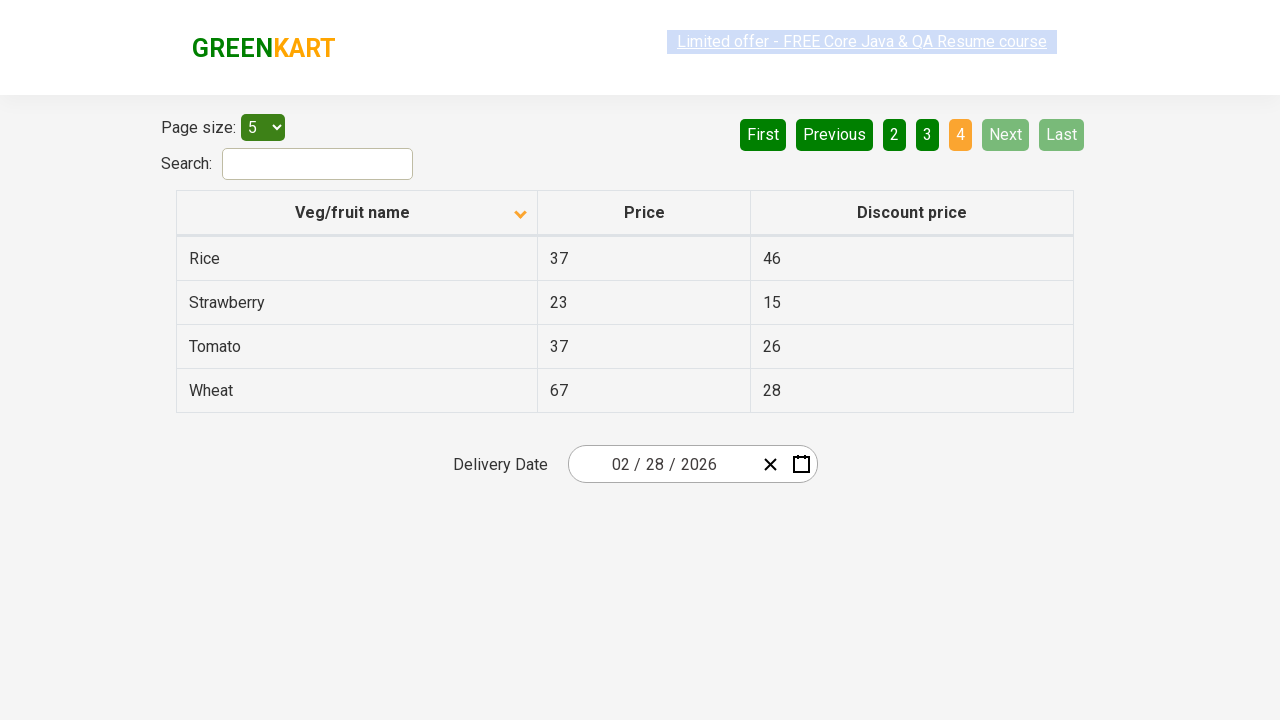

Waited 500ms for next page to load
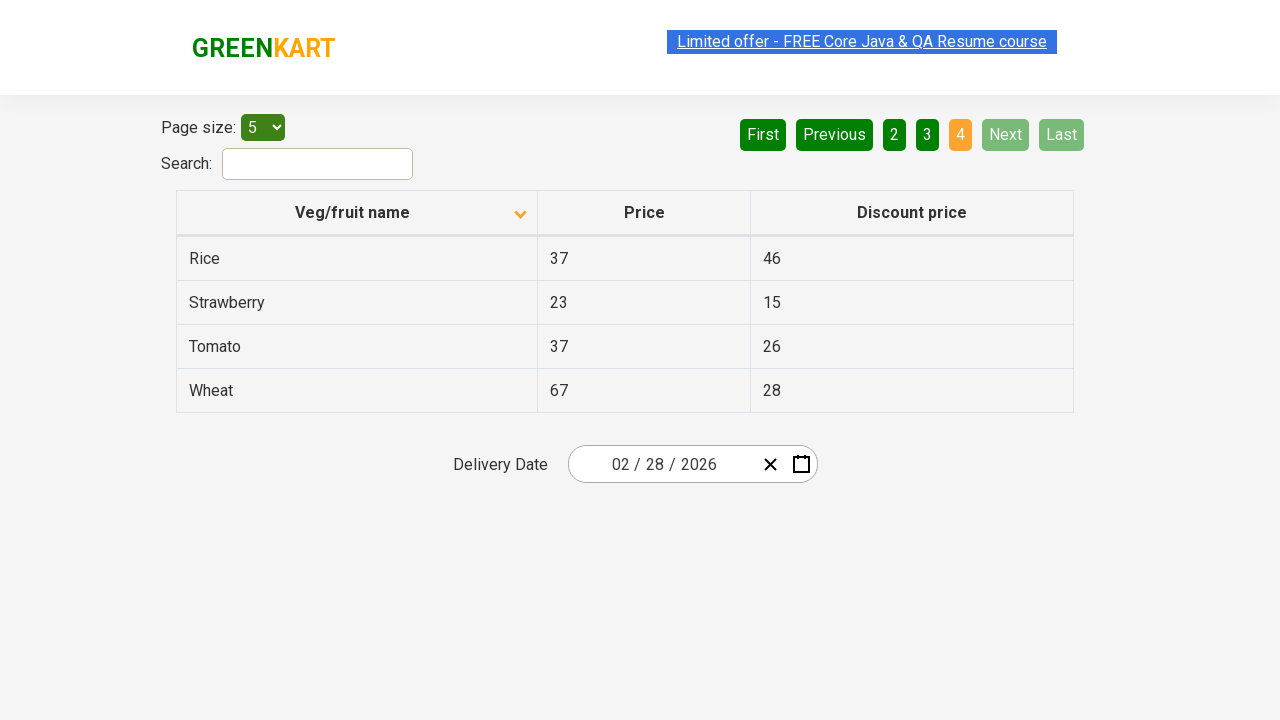

Found Rice entry with price: 37
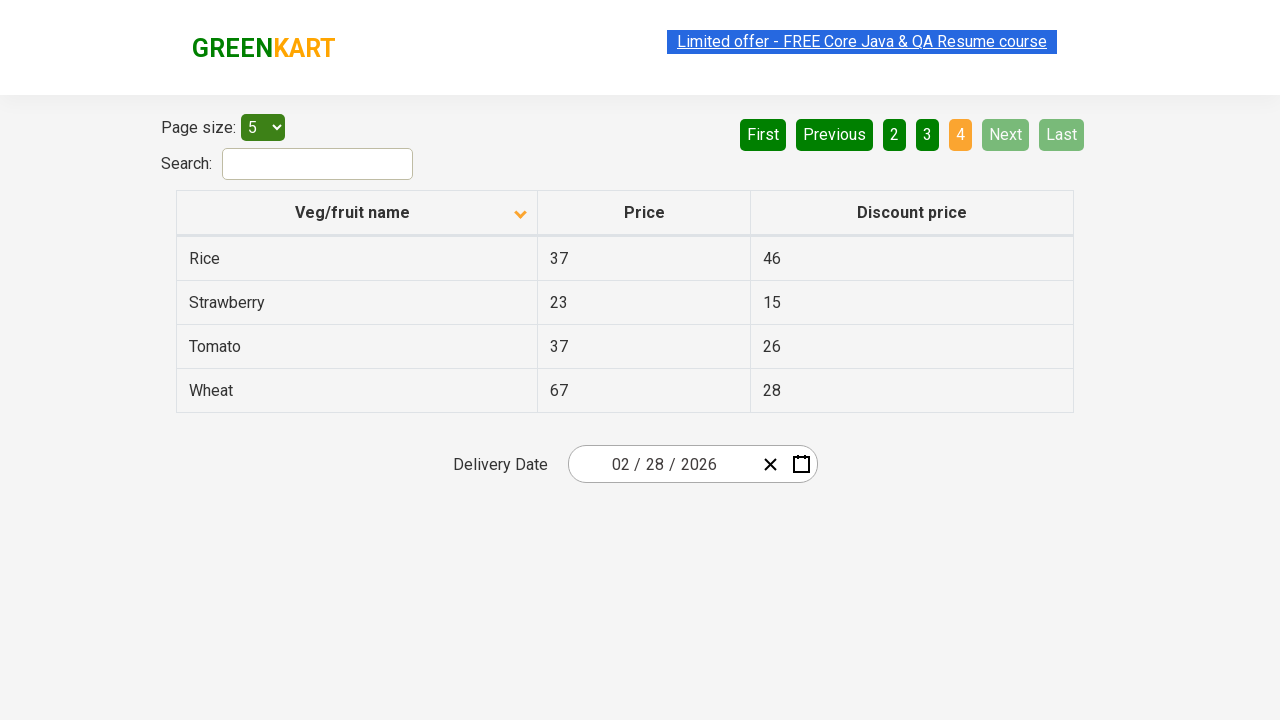

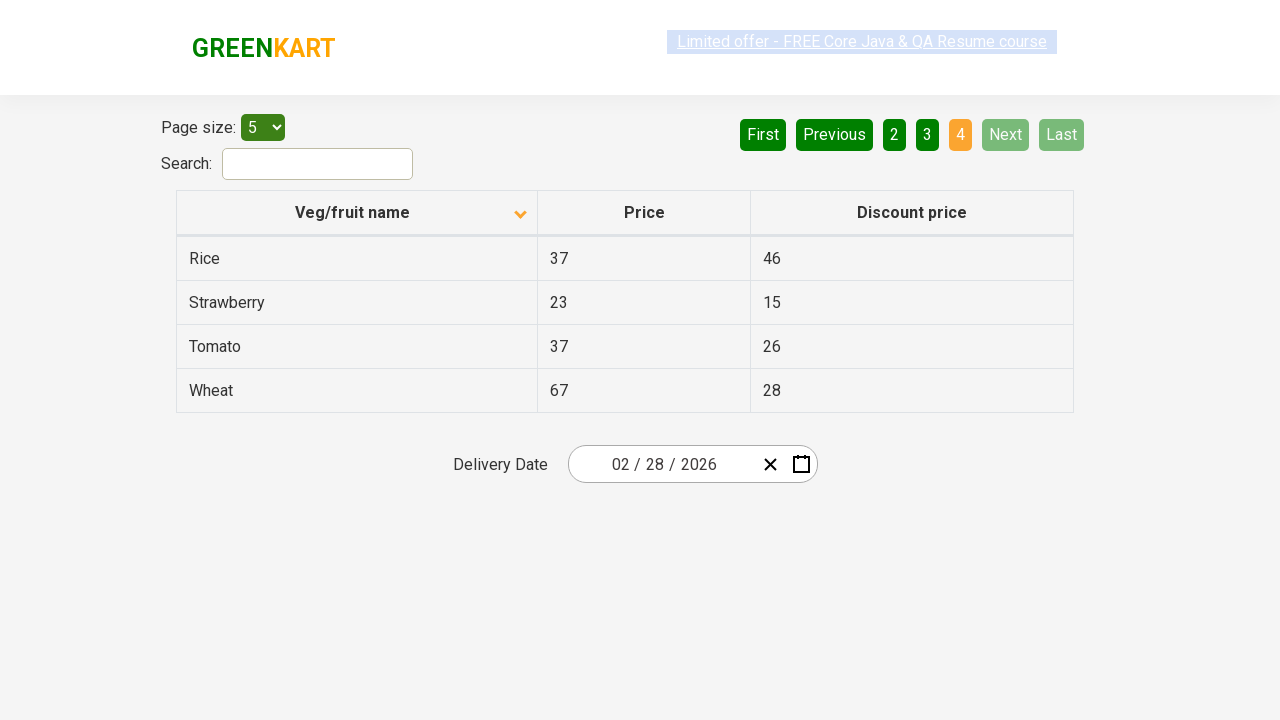